Tests selecting multiple items in a grid using click-and-drag and Ctrl+click methods

Starting URL: http://jqueryui.com/resources/demos/selectable/display-grid.html

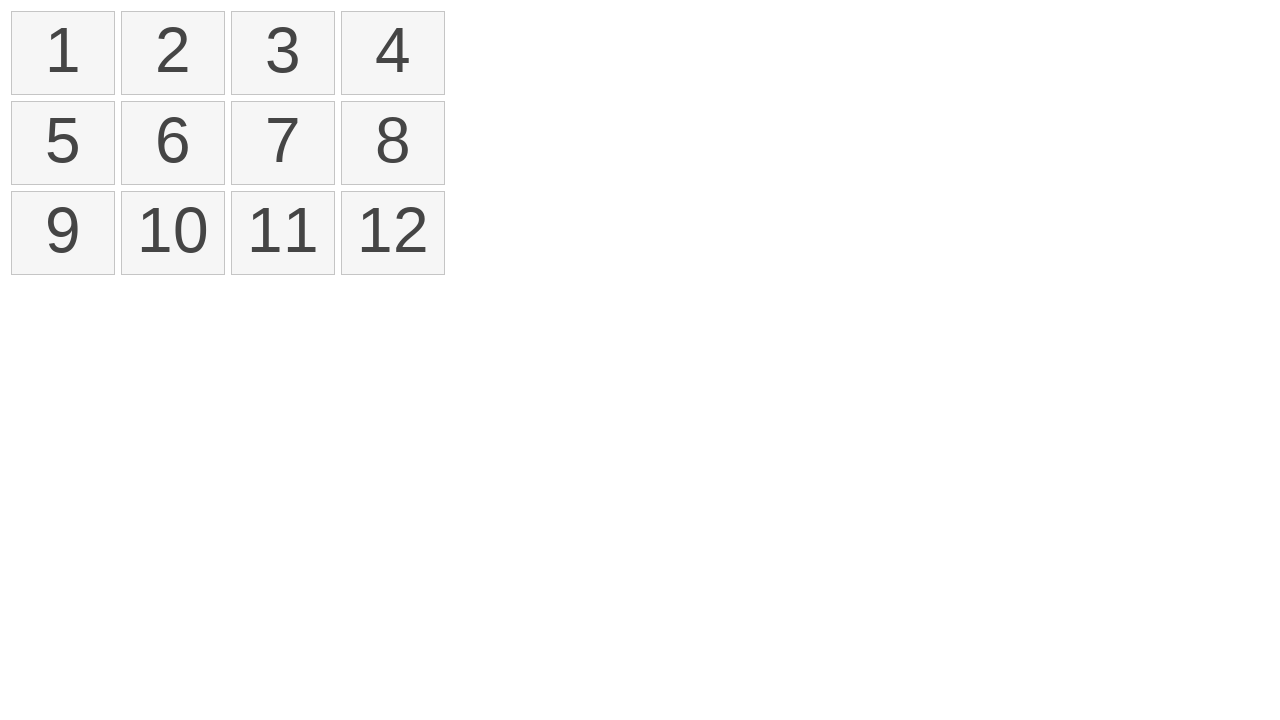

Waited for selectable items to load
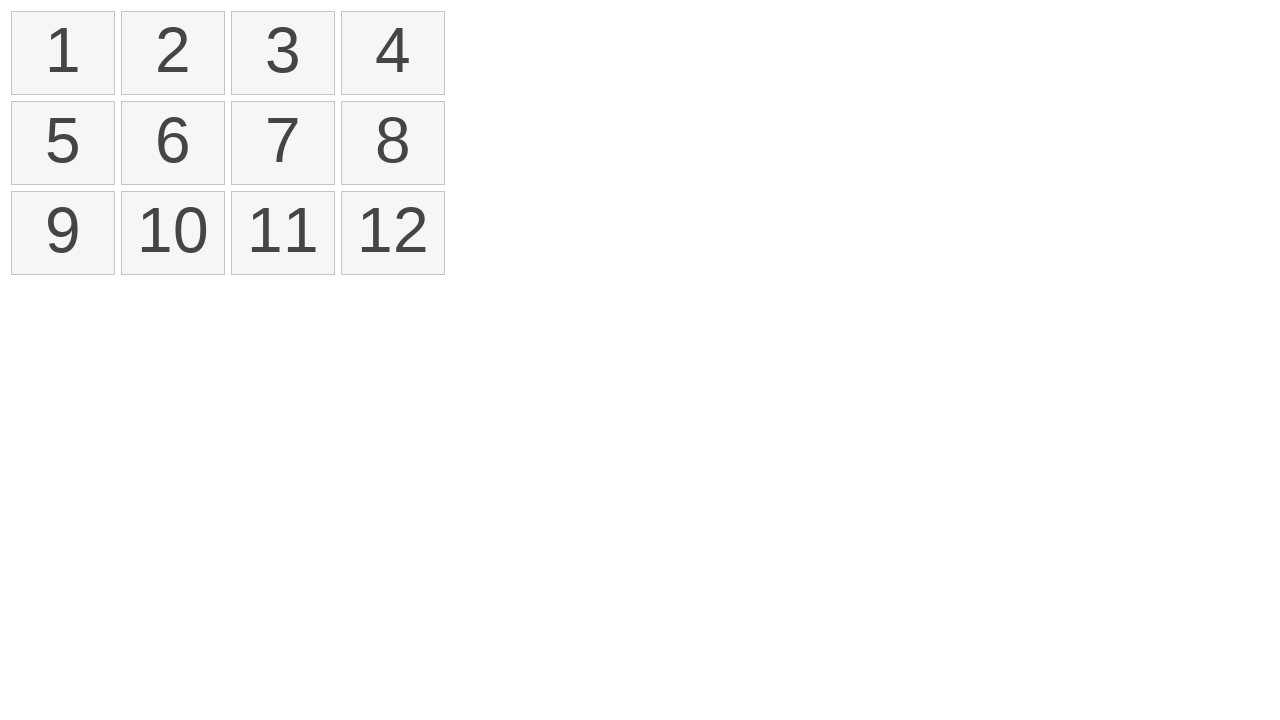

Retrieved all selectable items from grid
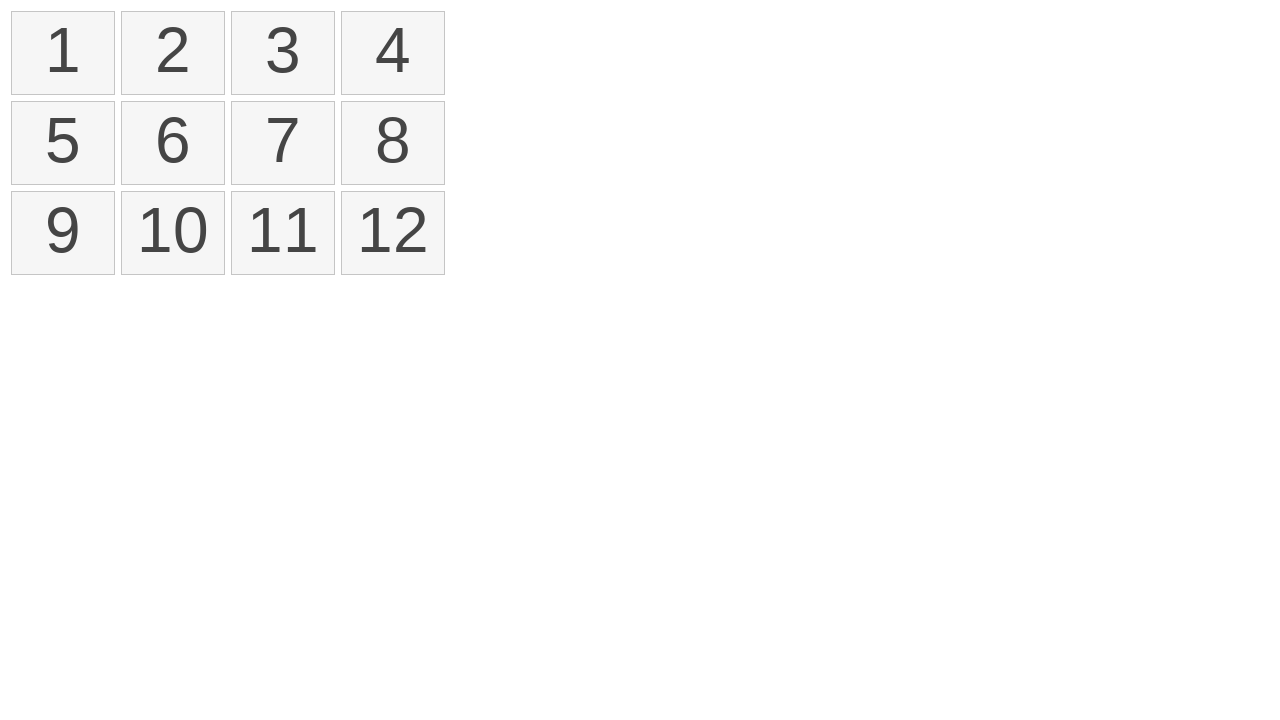

Located first item in selectable list
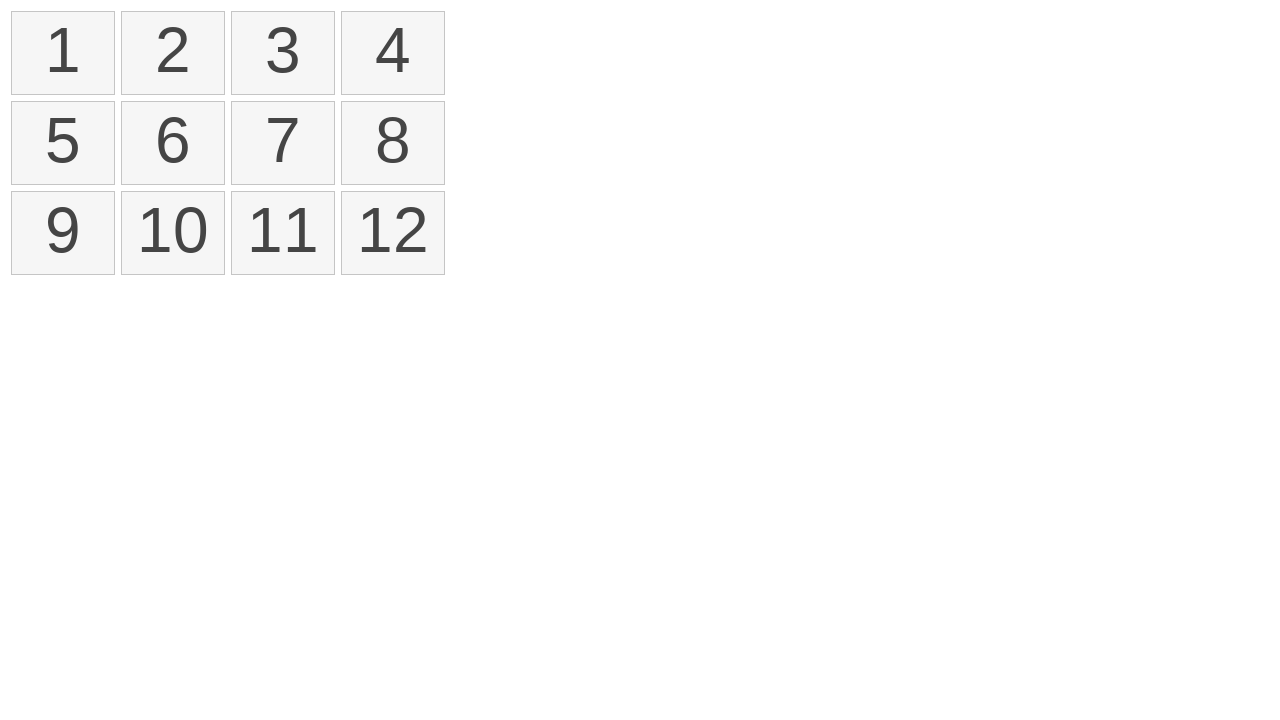

Located fourth item in selectable list
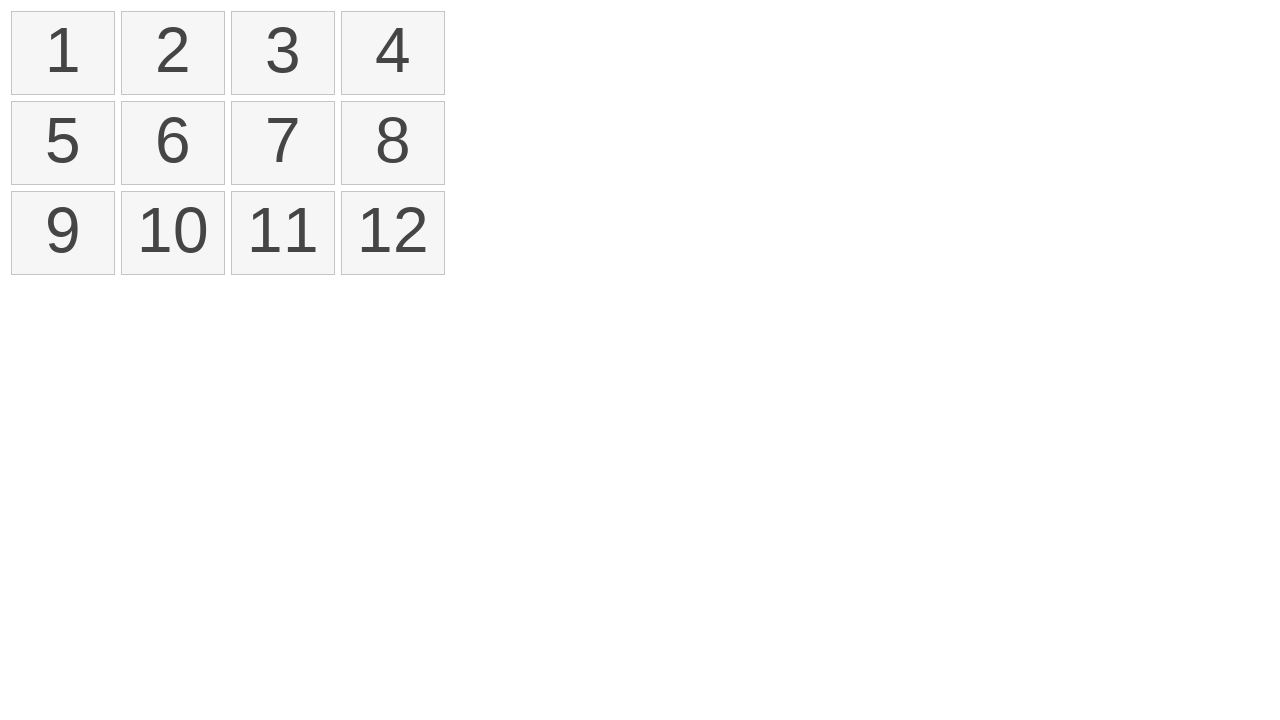

Moved mouse to first item position at (16, 16)
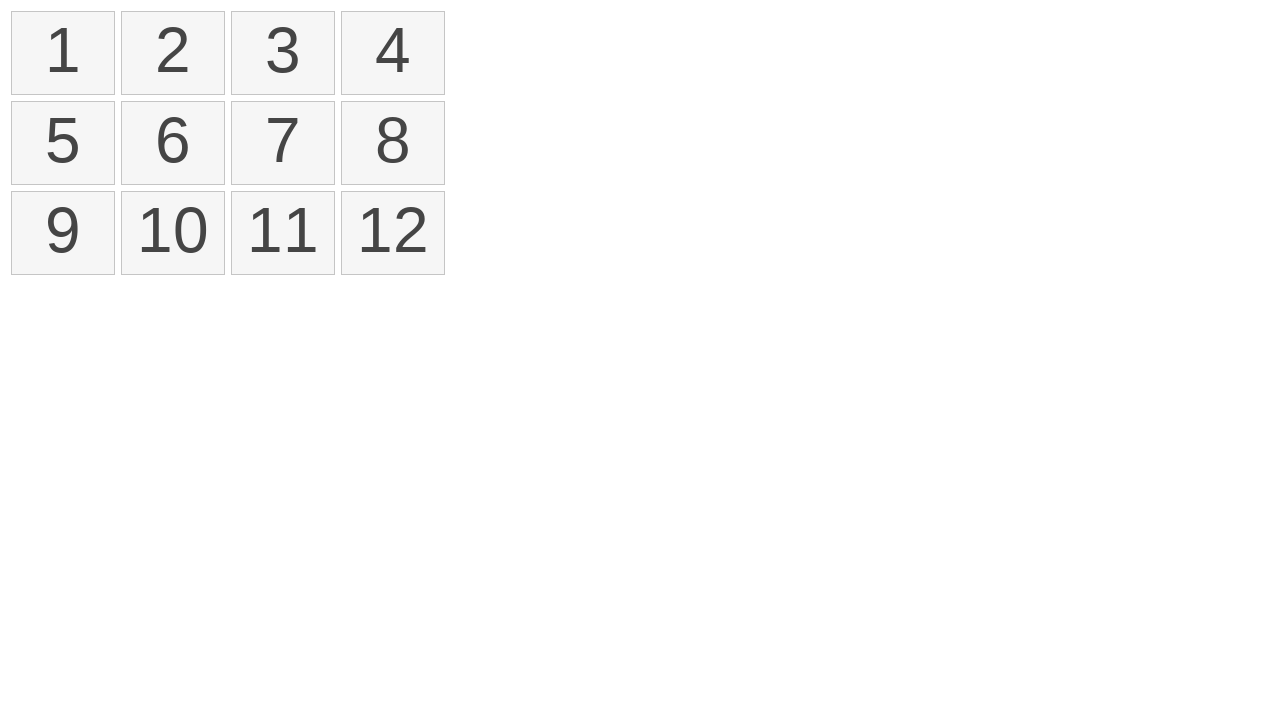

Pressed mouse button down to start drag at (16, 16)
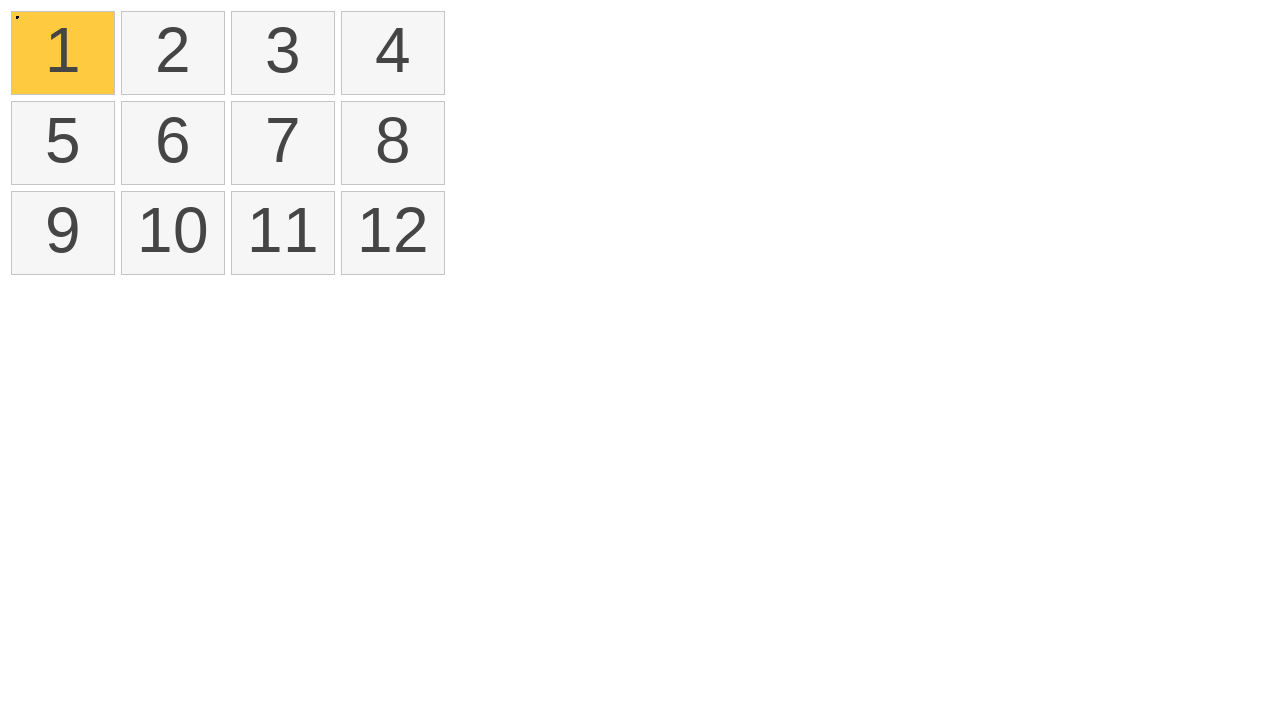

Dragged mouse to fourth item position at (346, 16)
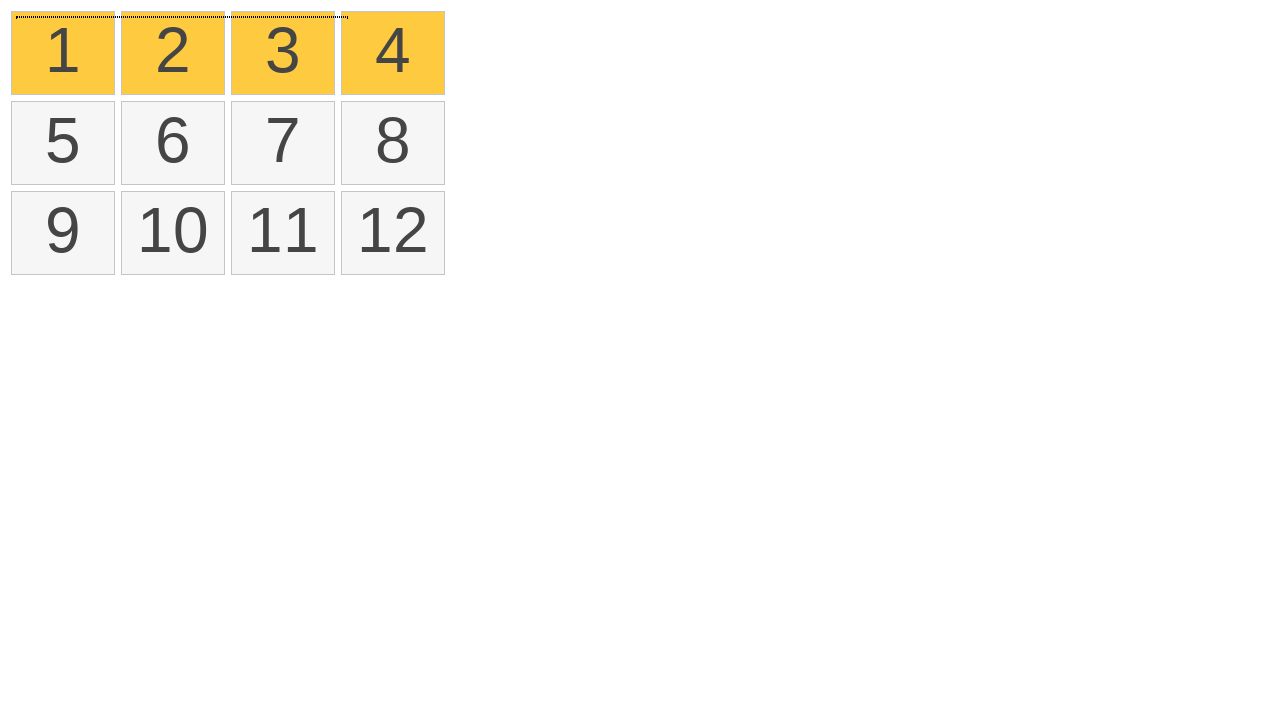

Released mouse button, completed click-and-drag selection of first 4 items at (346, 16)
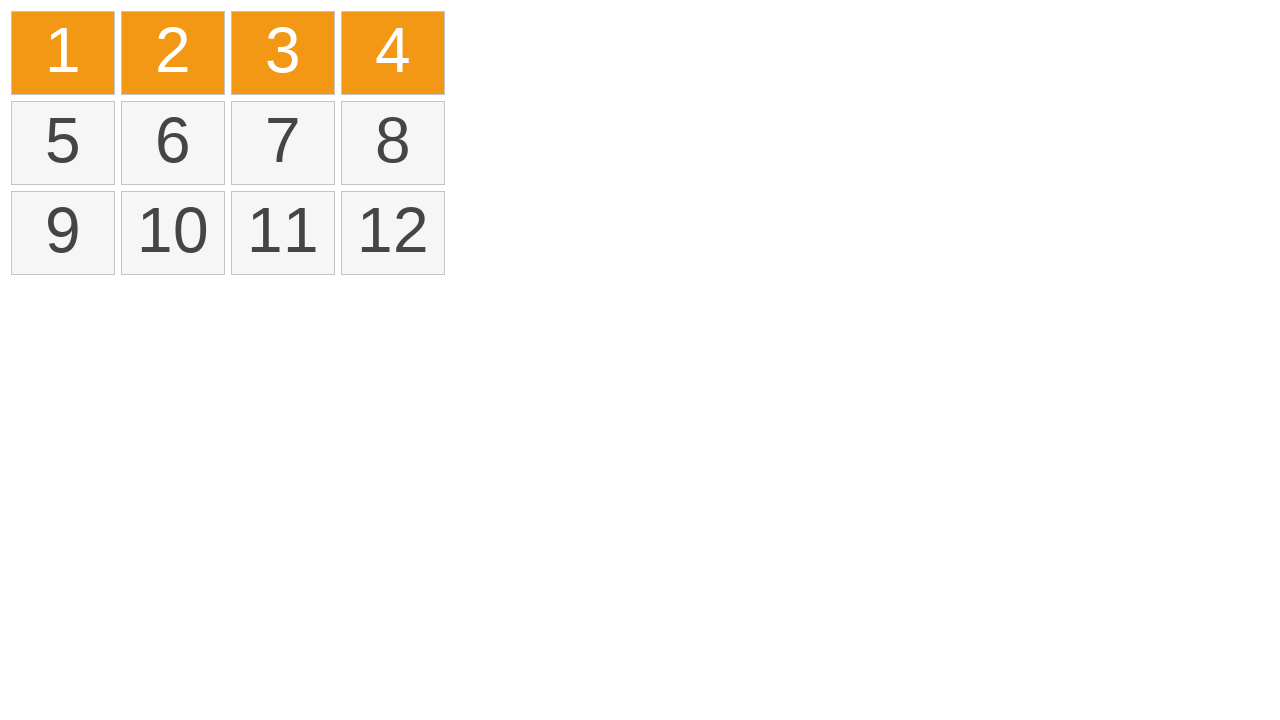

Reloaded page to reset selection state
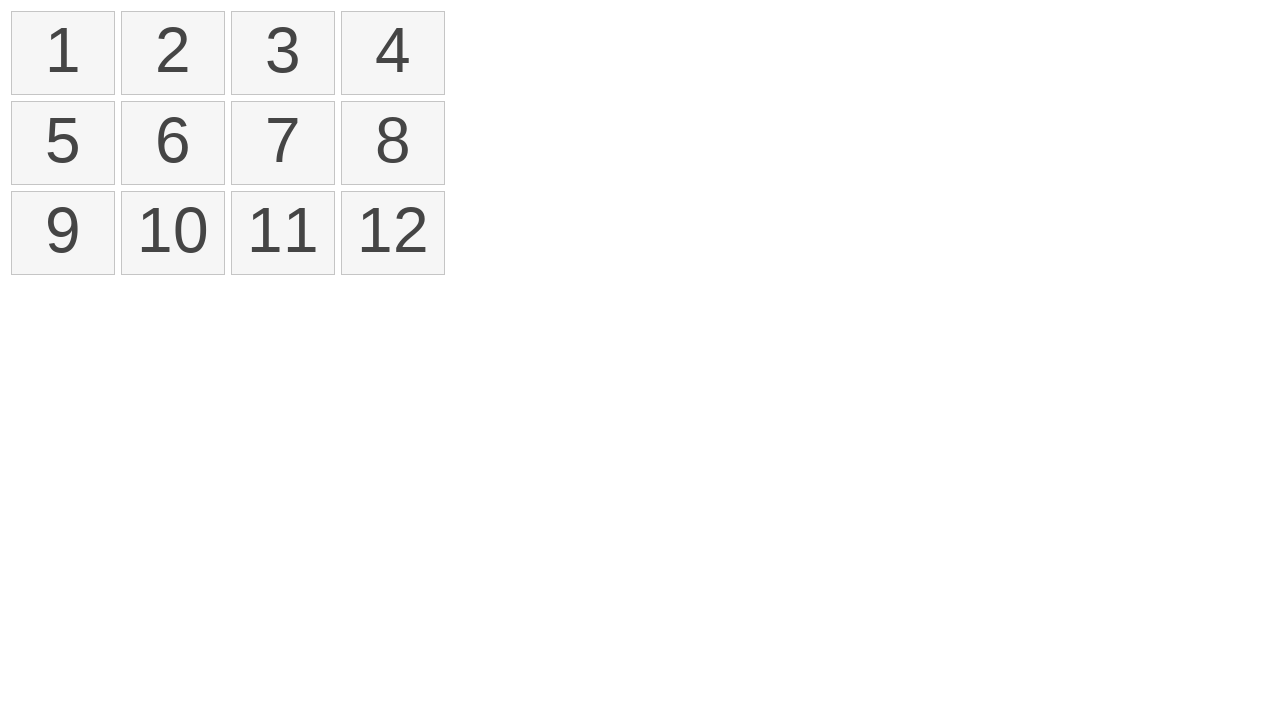

Pressed and held Control key
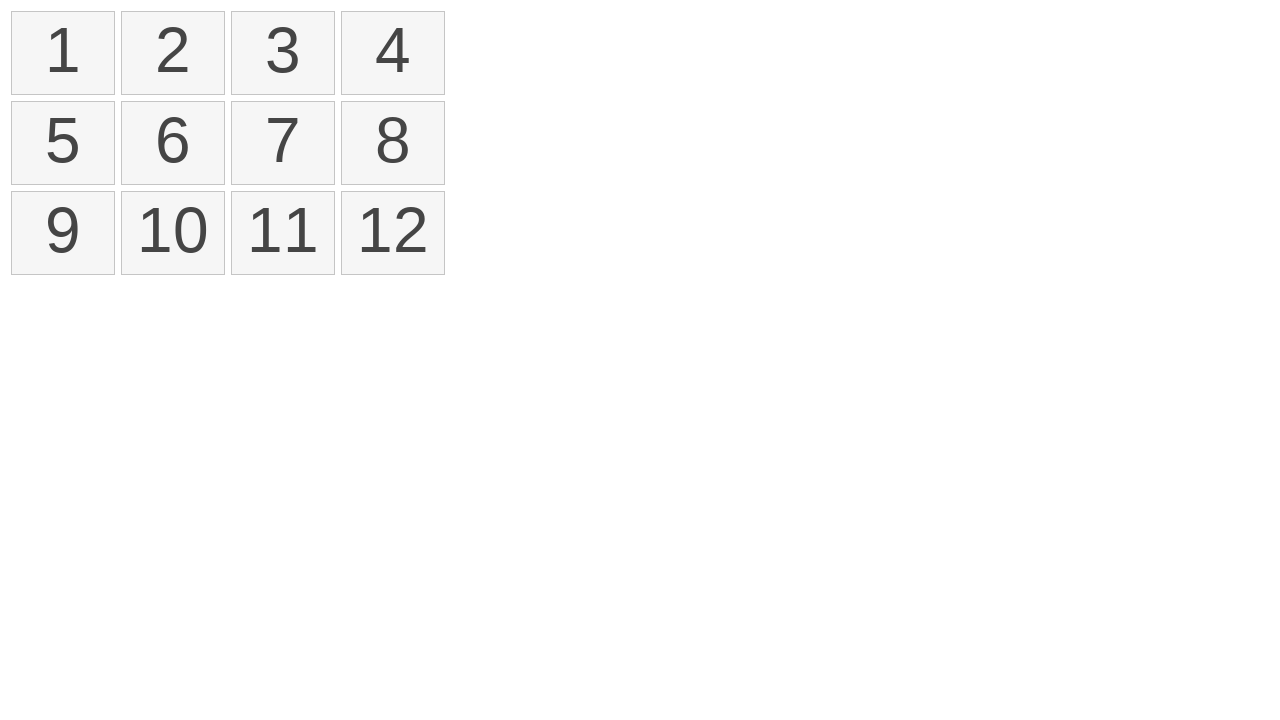

Ctrl+clicked item 1 at (63, 53) on xpath=//ol[@id='selectable']/li[1]
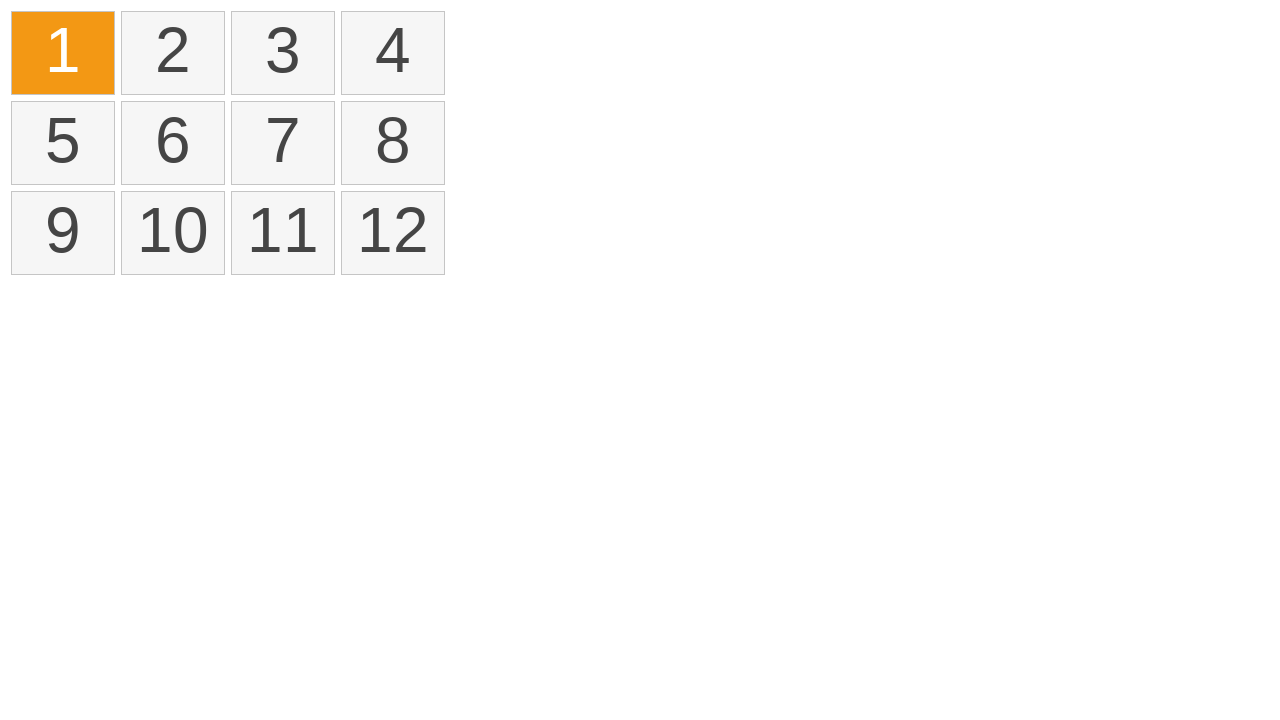

Ctrl+clicked item 4 at (393, 53) on xpath=//ol[@id='selectable']/li[4]
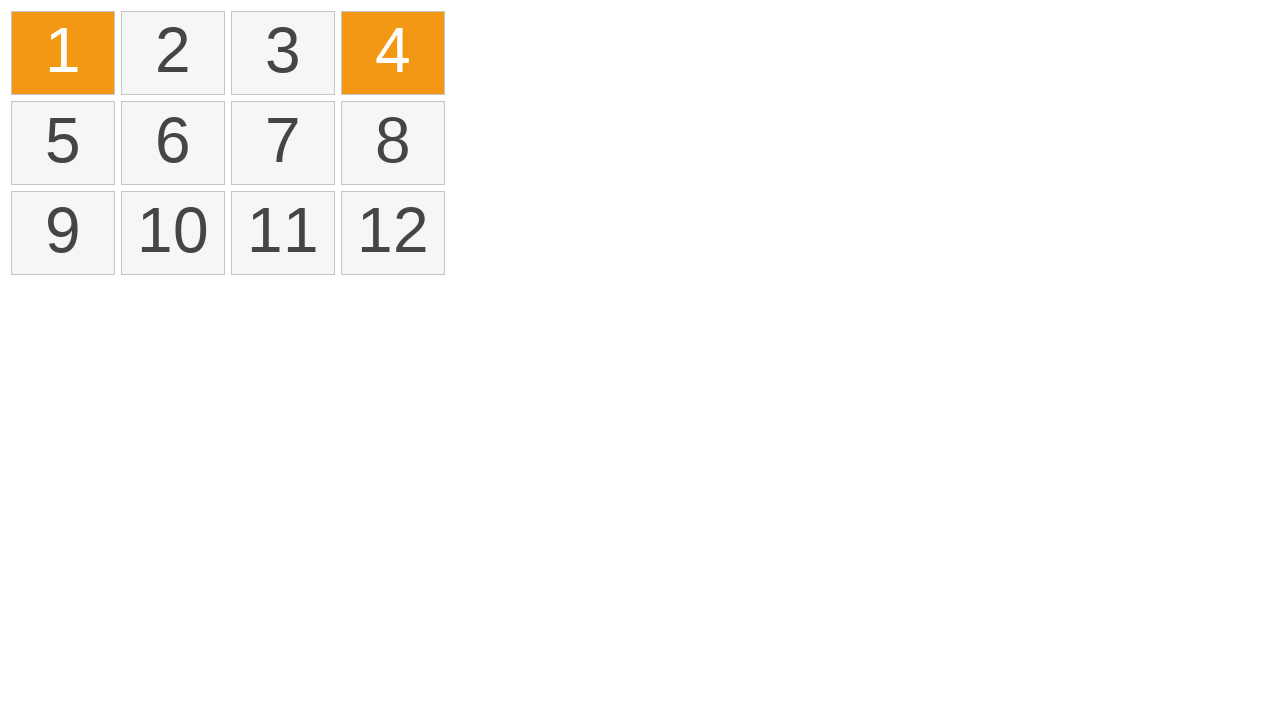

Ctrl+clicked item 3 at (283, 53) on xpath=//ol[@id='selectable']/li[3]
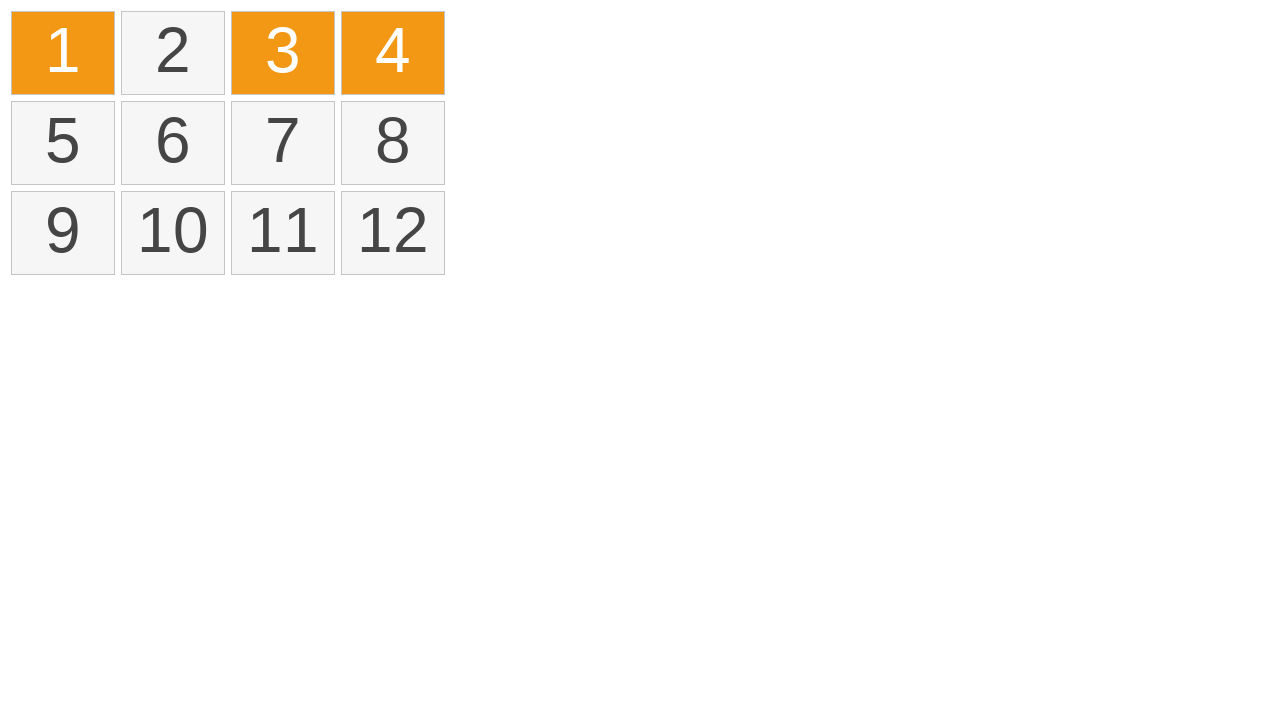

Ctrl+clicked item 6 at (173, 143) on xpath=//ol[@id='selectable']/li[6]
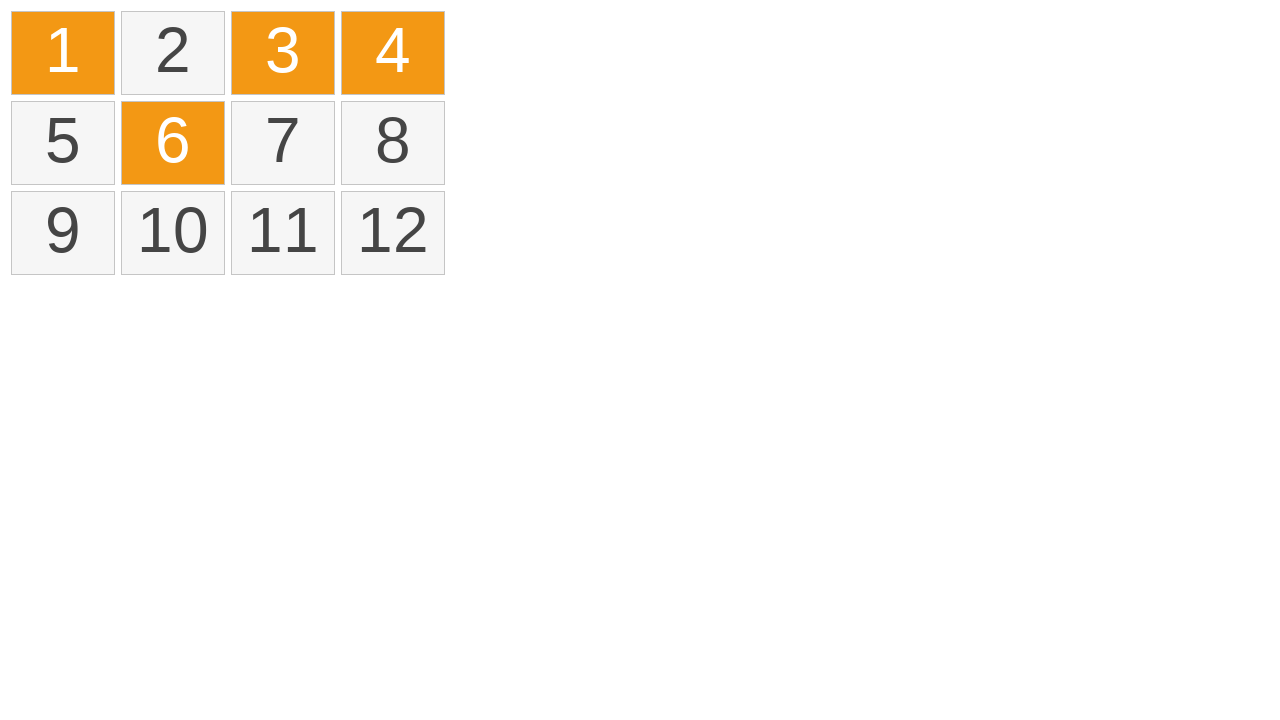

Ctrl+clicked item 9 at (63, 233) on xpath=//ol[@id='selectable']/li[9]
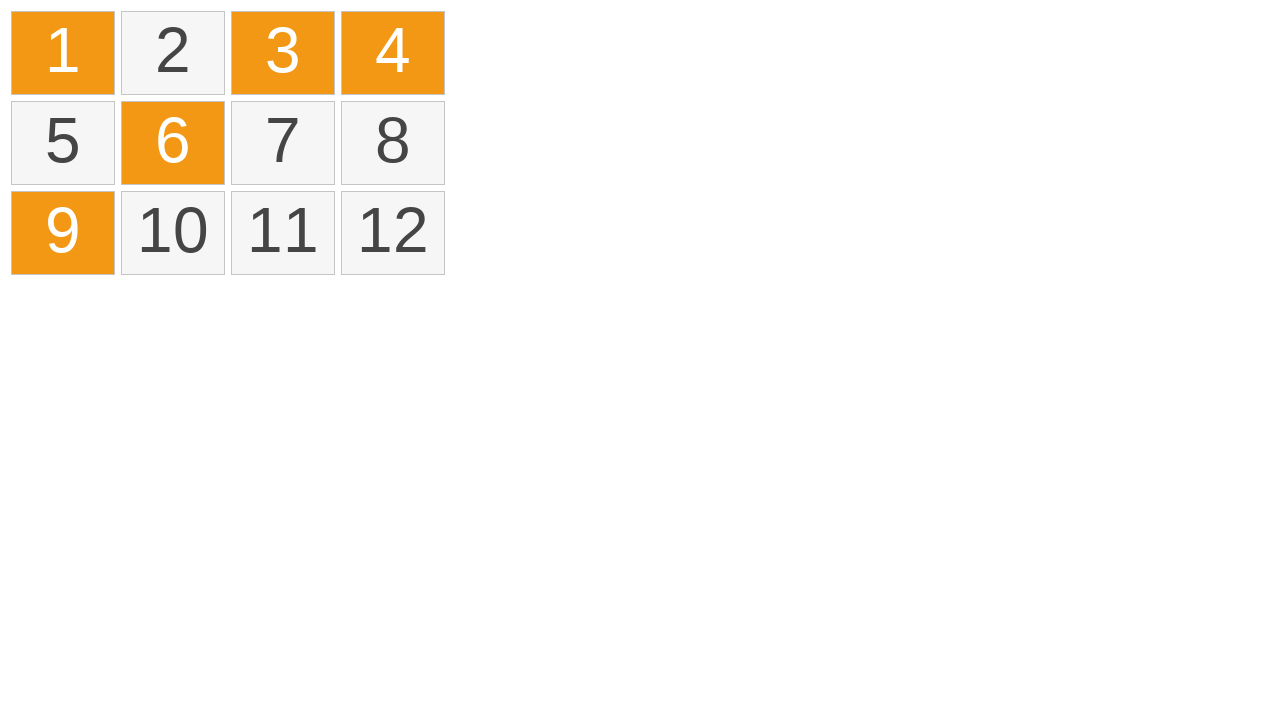

Released Control key, completed multi-select with Ctrl+click
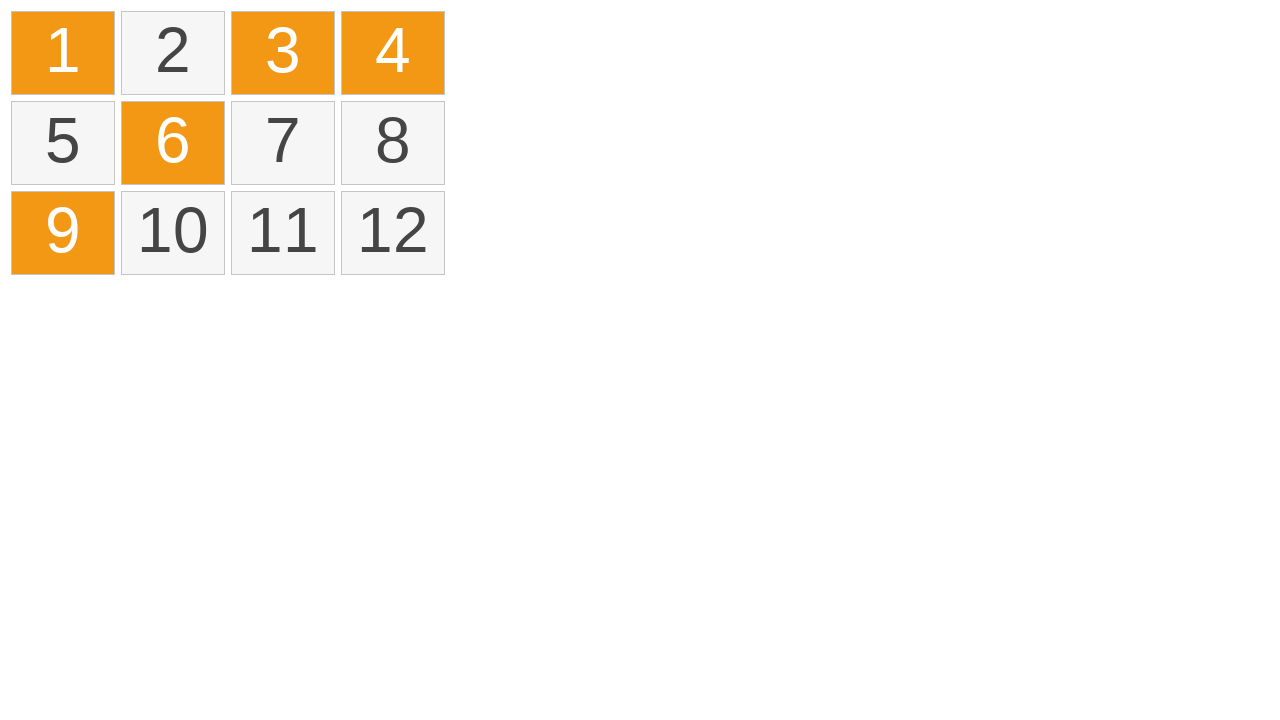

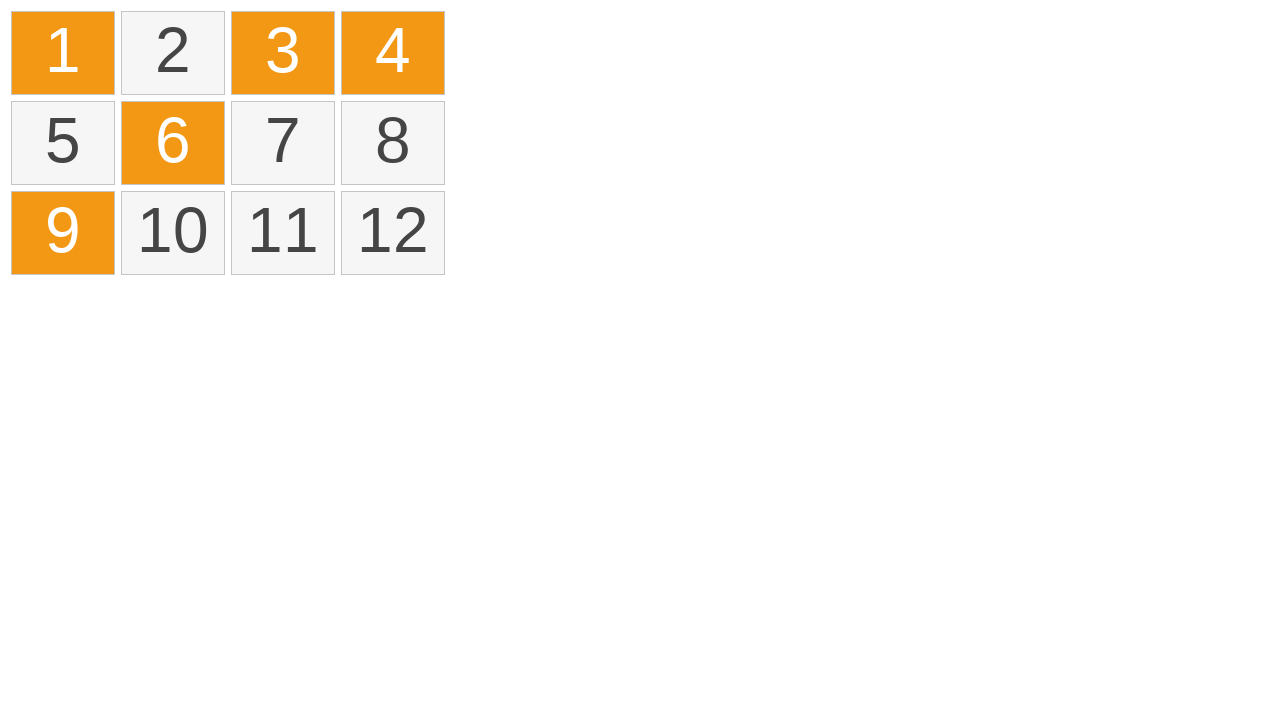